Tests browser and element properties on a basic form page, verifying page URL, title, page source content, and element attributes of a radio button label. Also tests window sizing and positioning.

Starting URL: https://automationfc.github.io/basic-form/

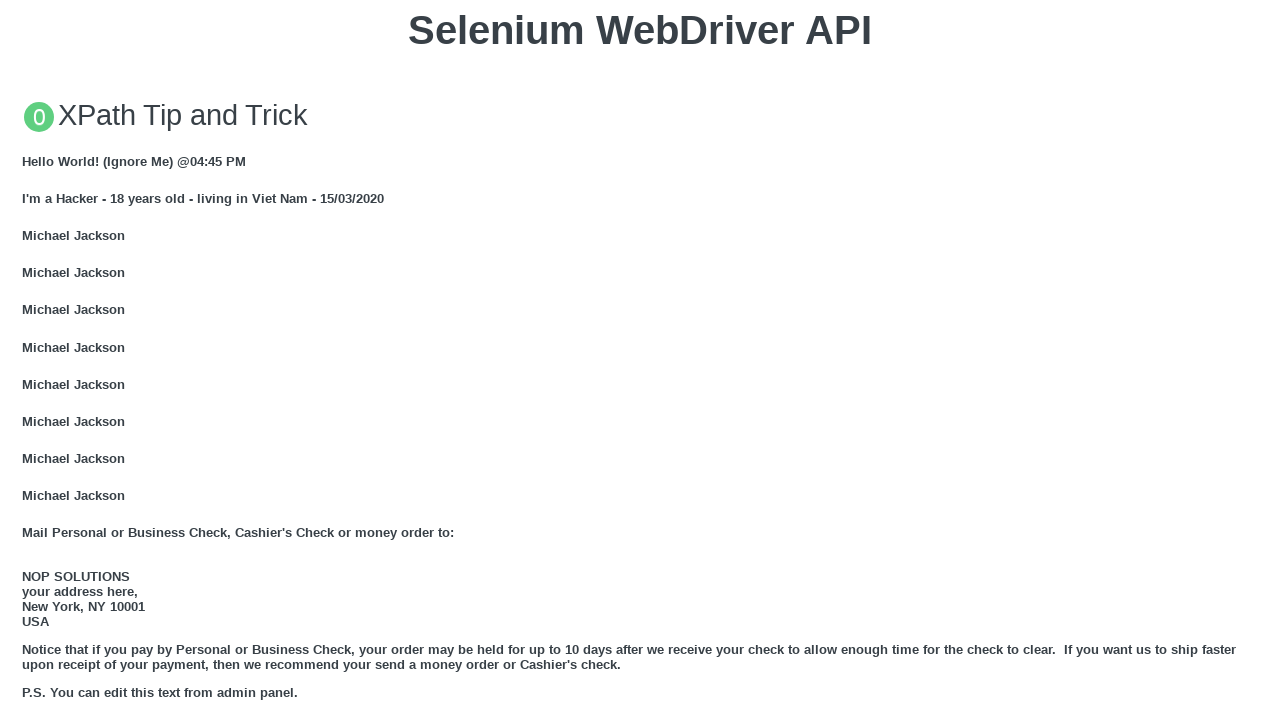

Verified page URL is https://automationfc.github.io/basic-form/
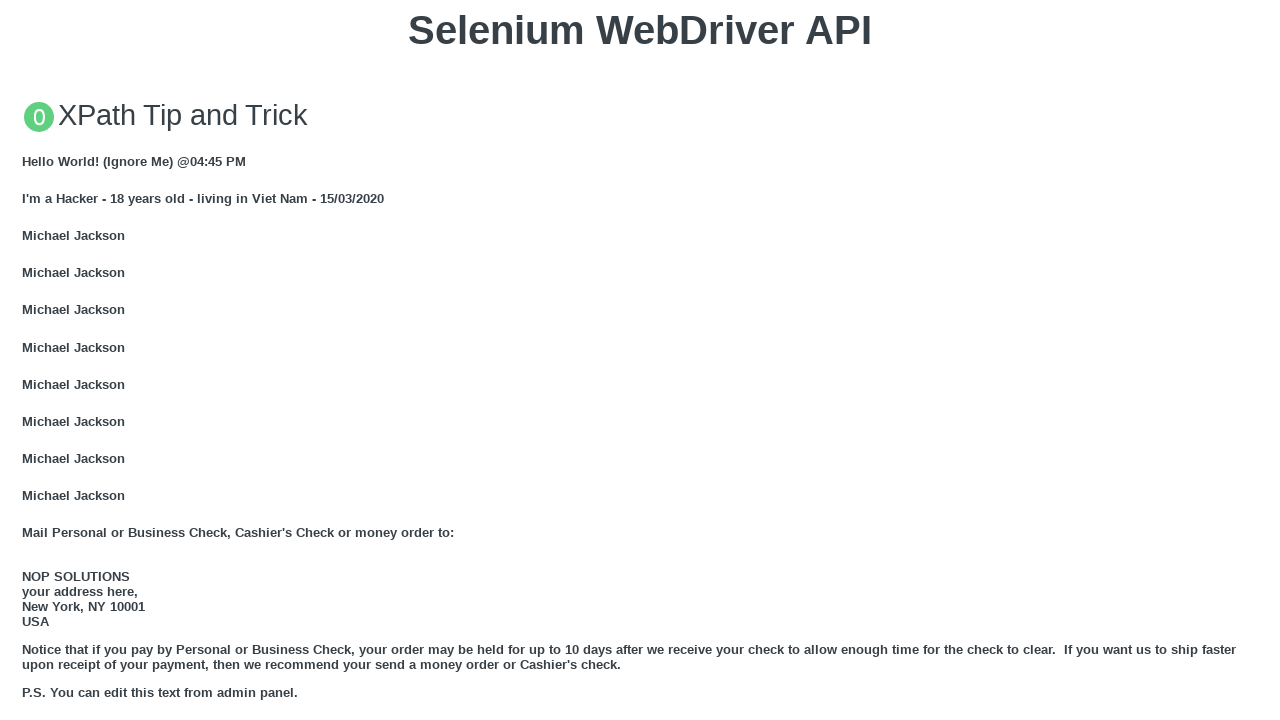

Verified page title is 'Selenium WebDriver'
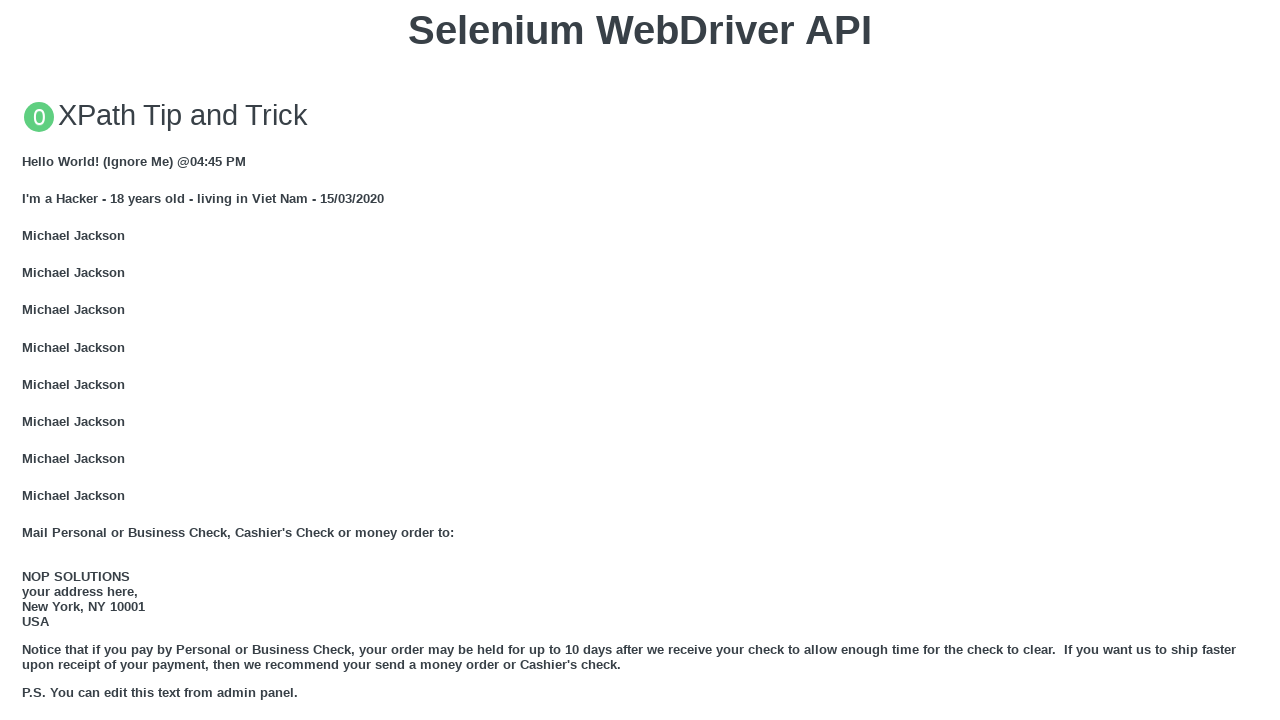

Verified expected text found in page content
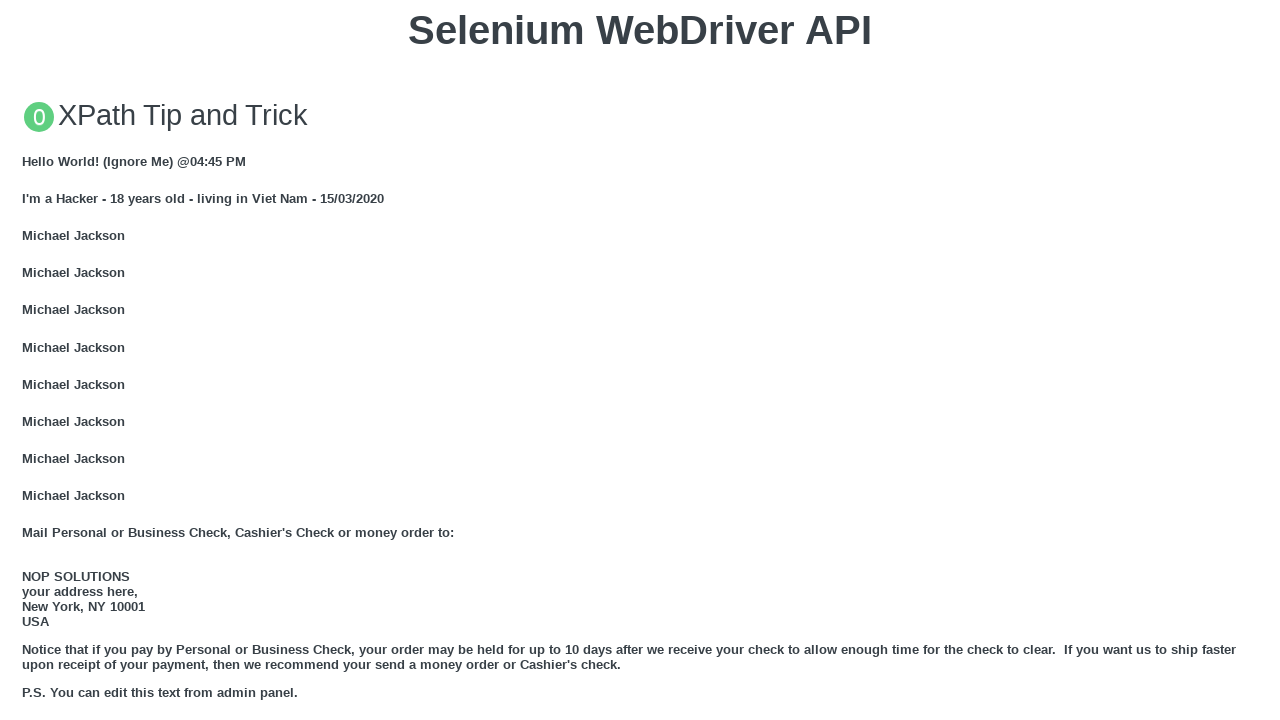

Verified unwanted text not found in page content
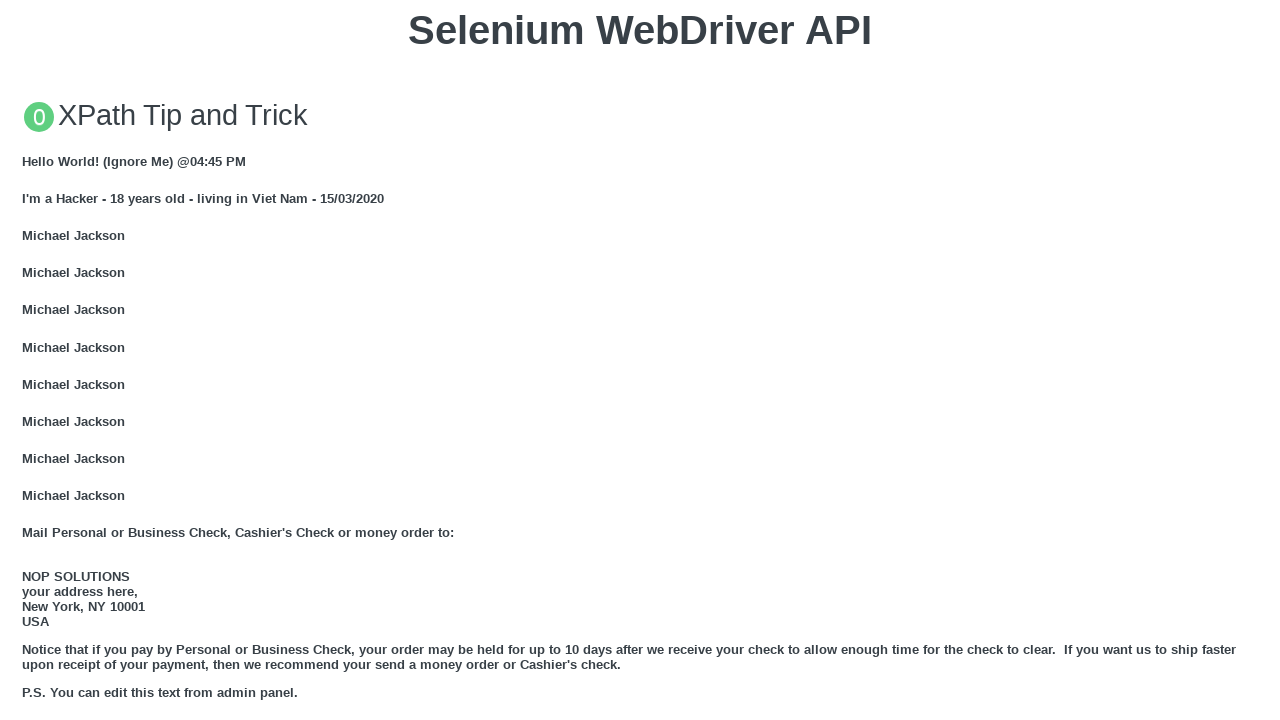

Located the 'Under 18' radio button label element
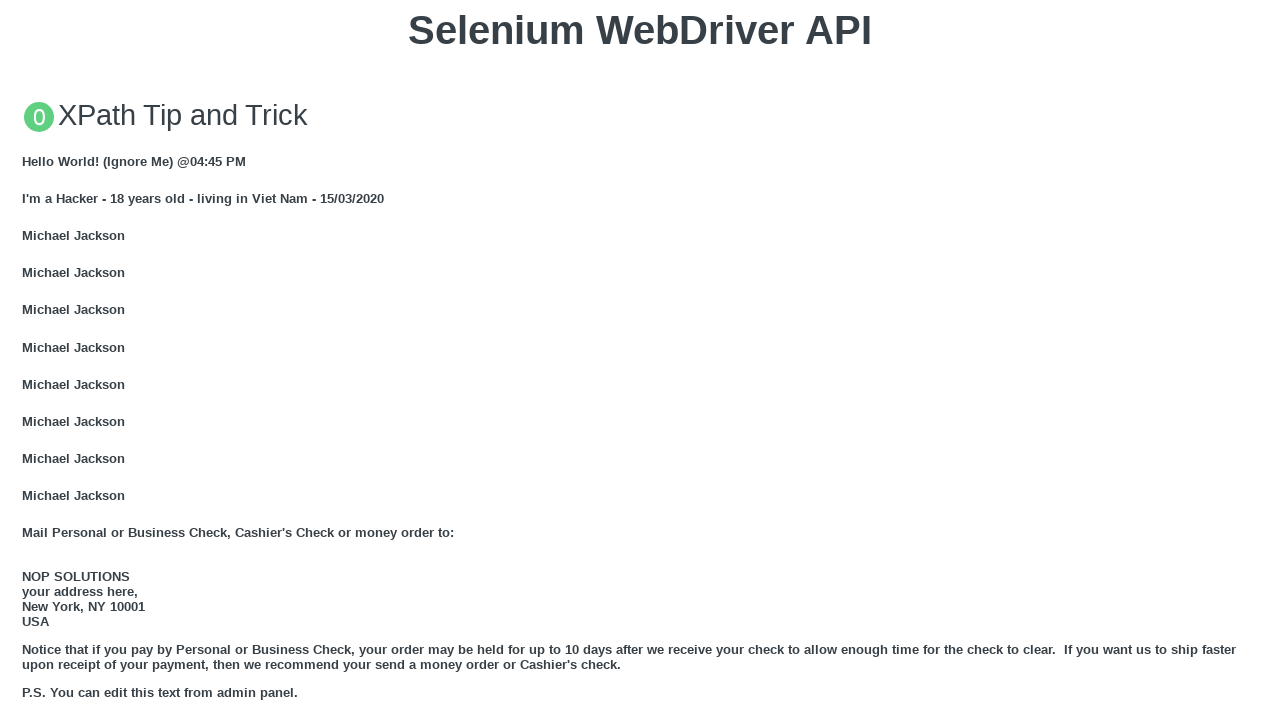

Verified 'Under 18' radio button label is visible
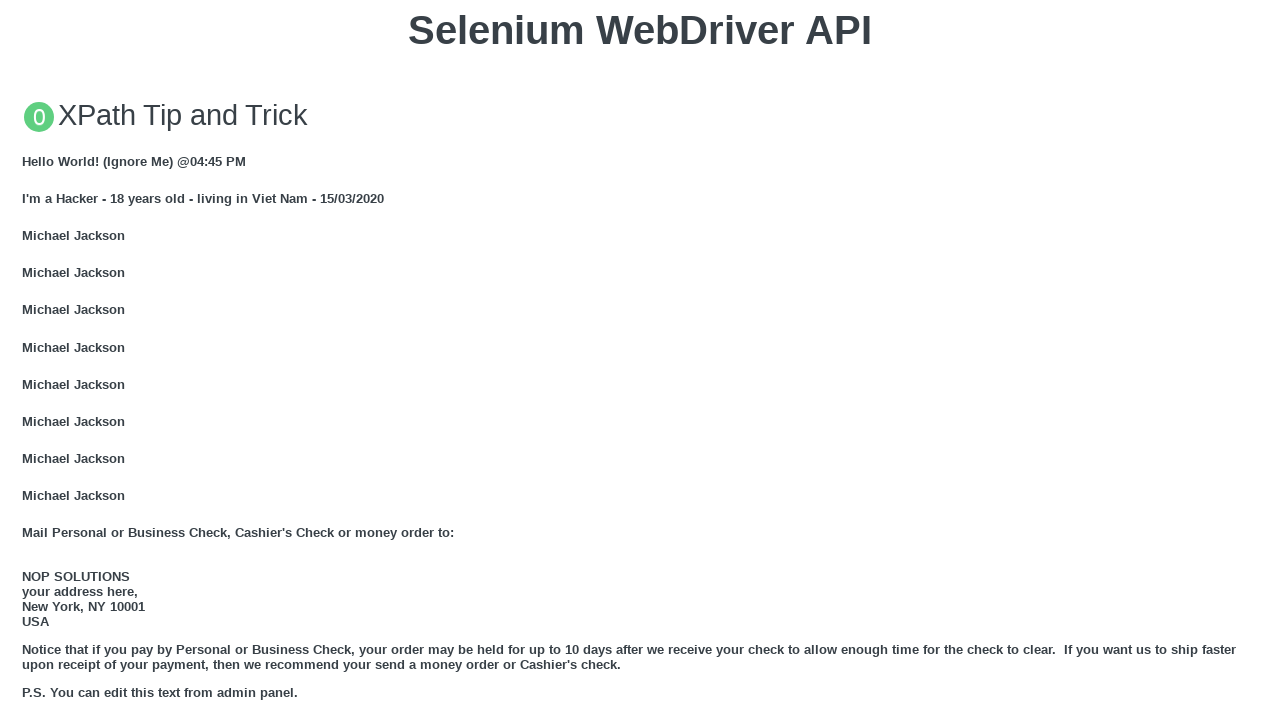

Verified 'Under 18' radio button label is enabled
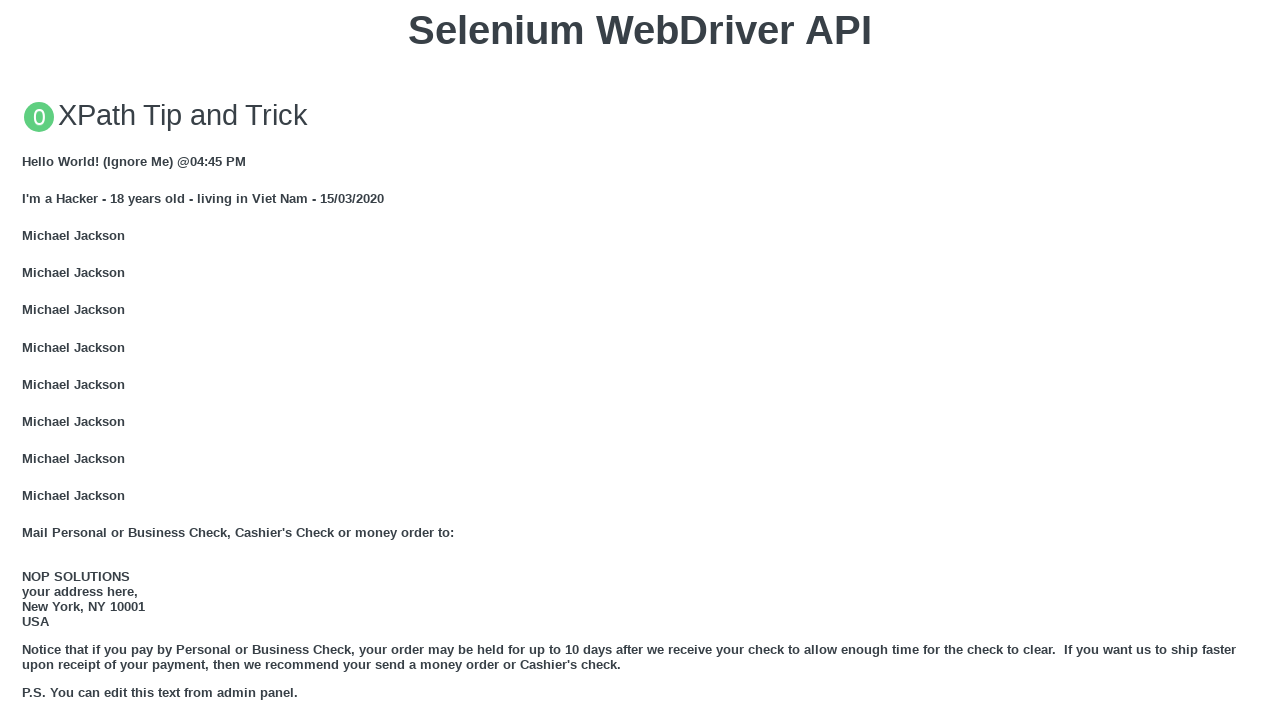

Verified element text content is 'Under 18'
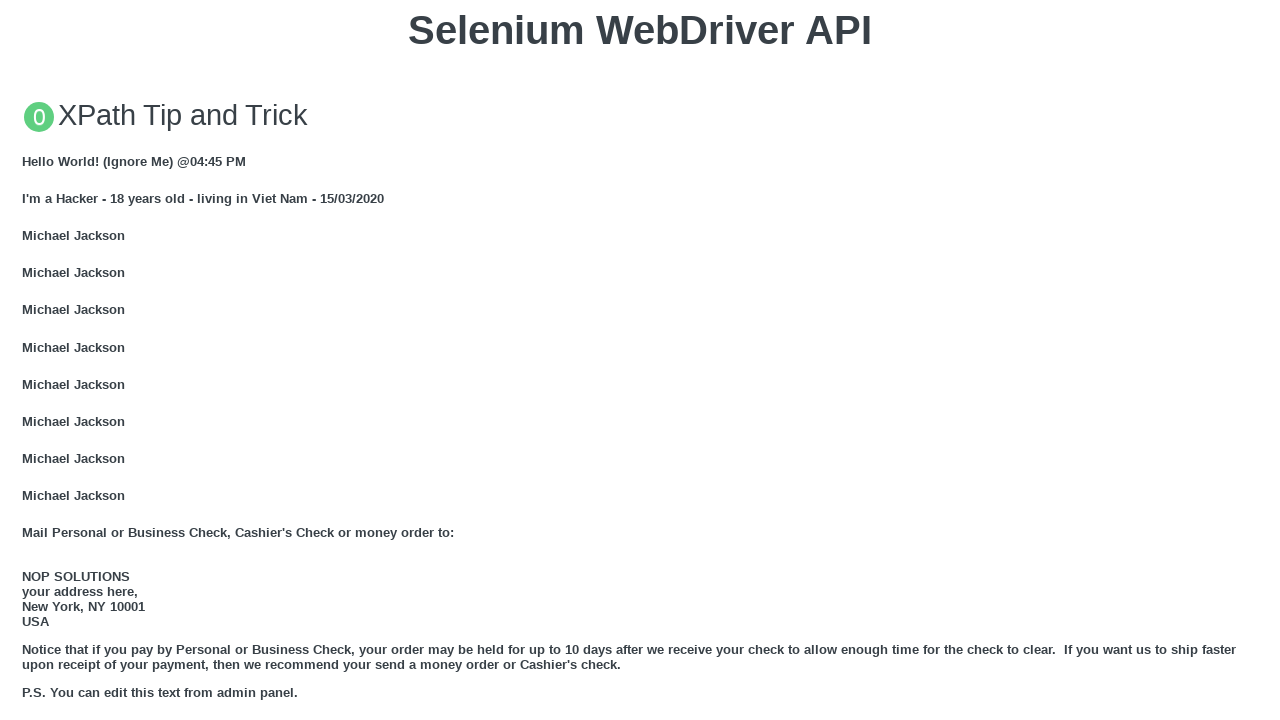

Verified element class attribute is 'light'
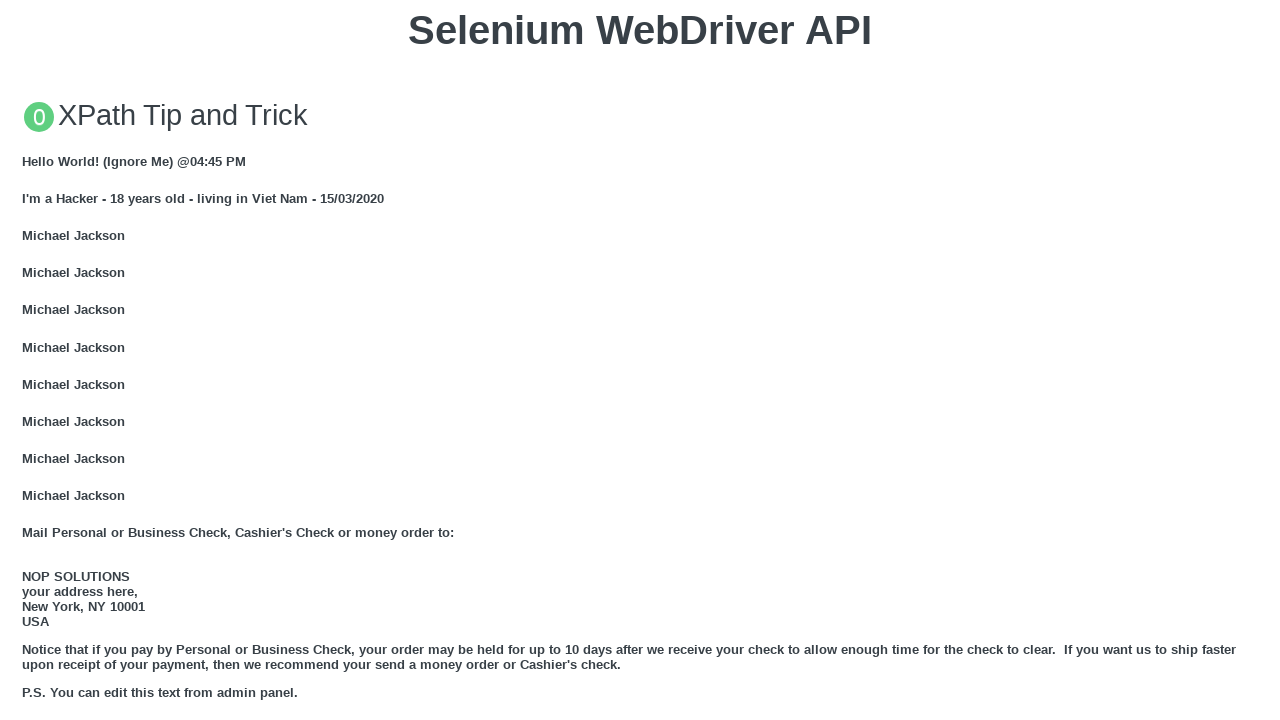

Verified element tag name is 'label'
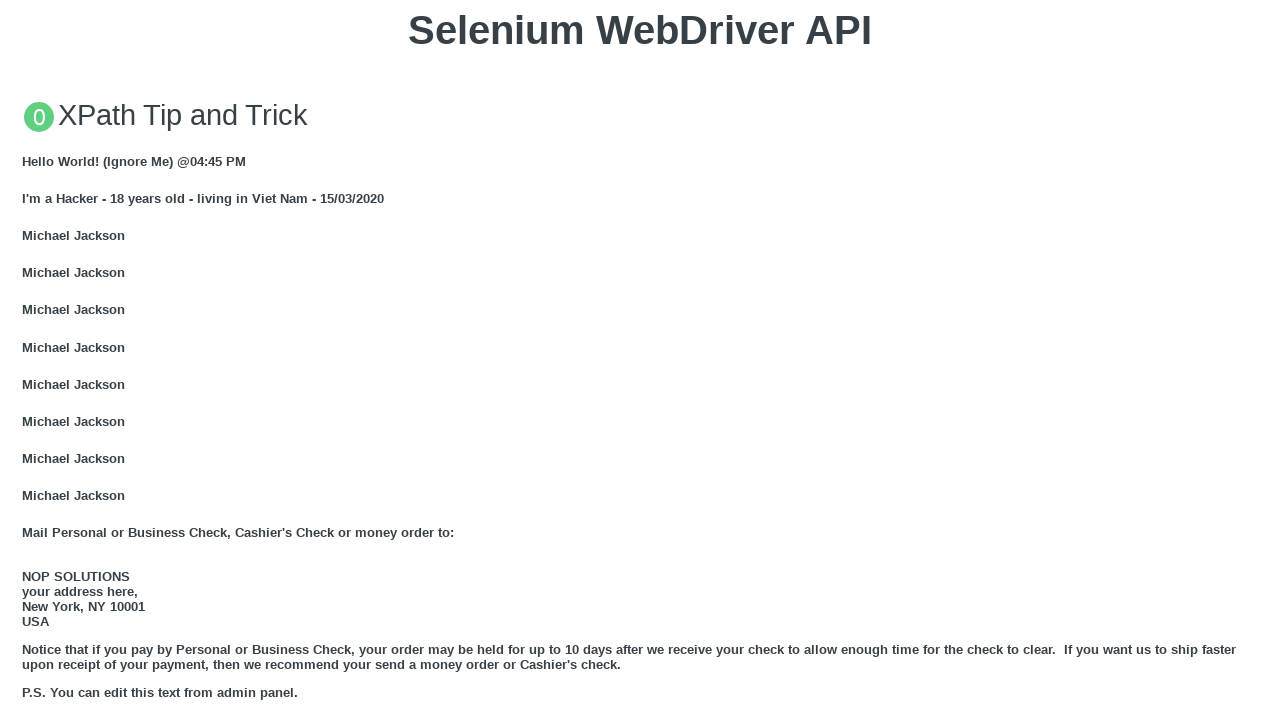

Verified element font family contains 'Nunito'
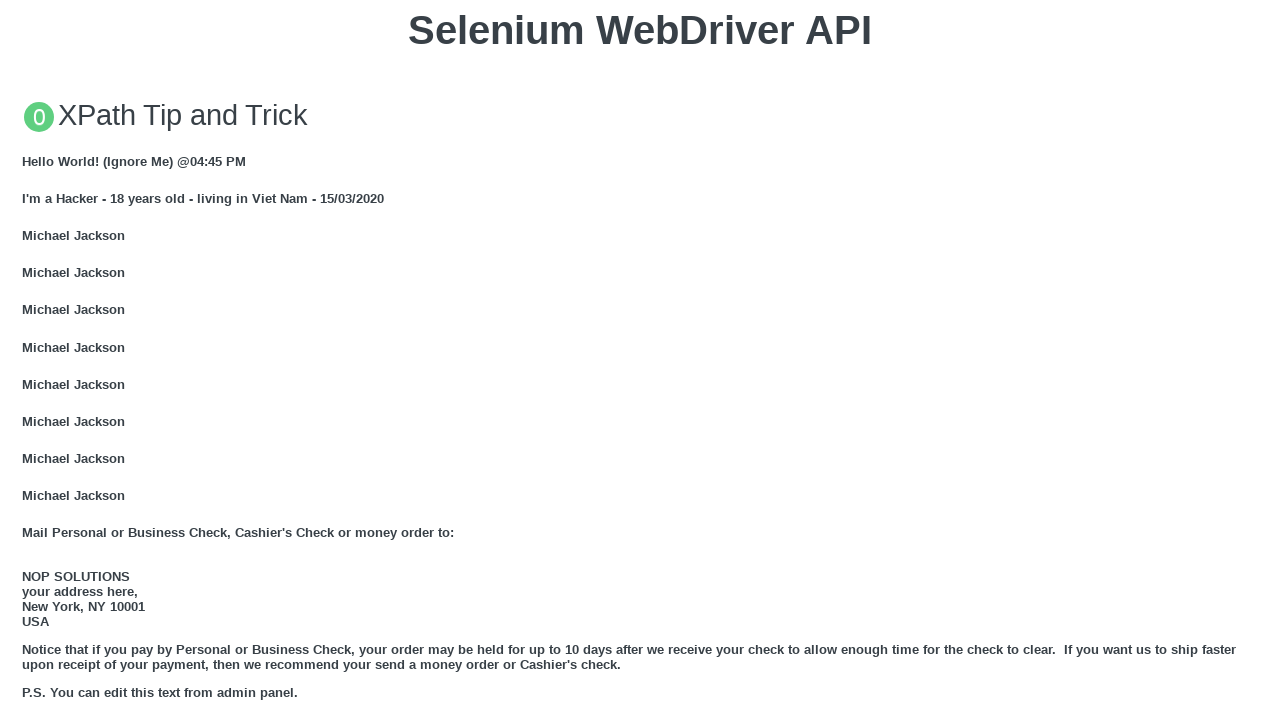

Set viewport size to 1920x1080
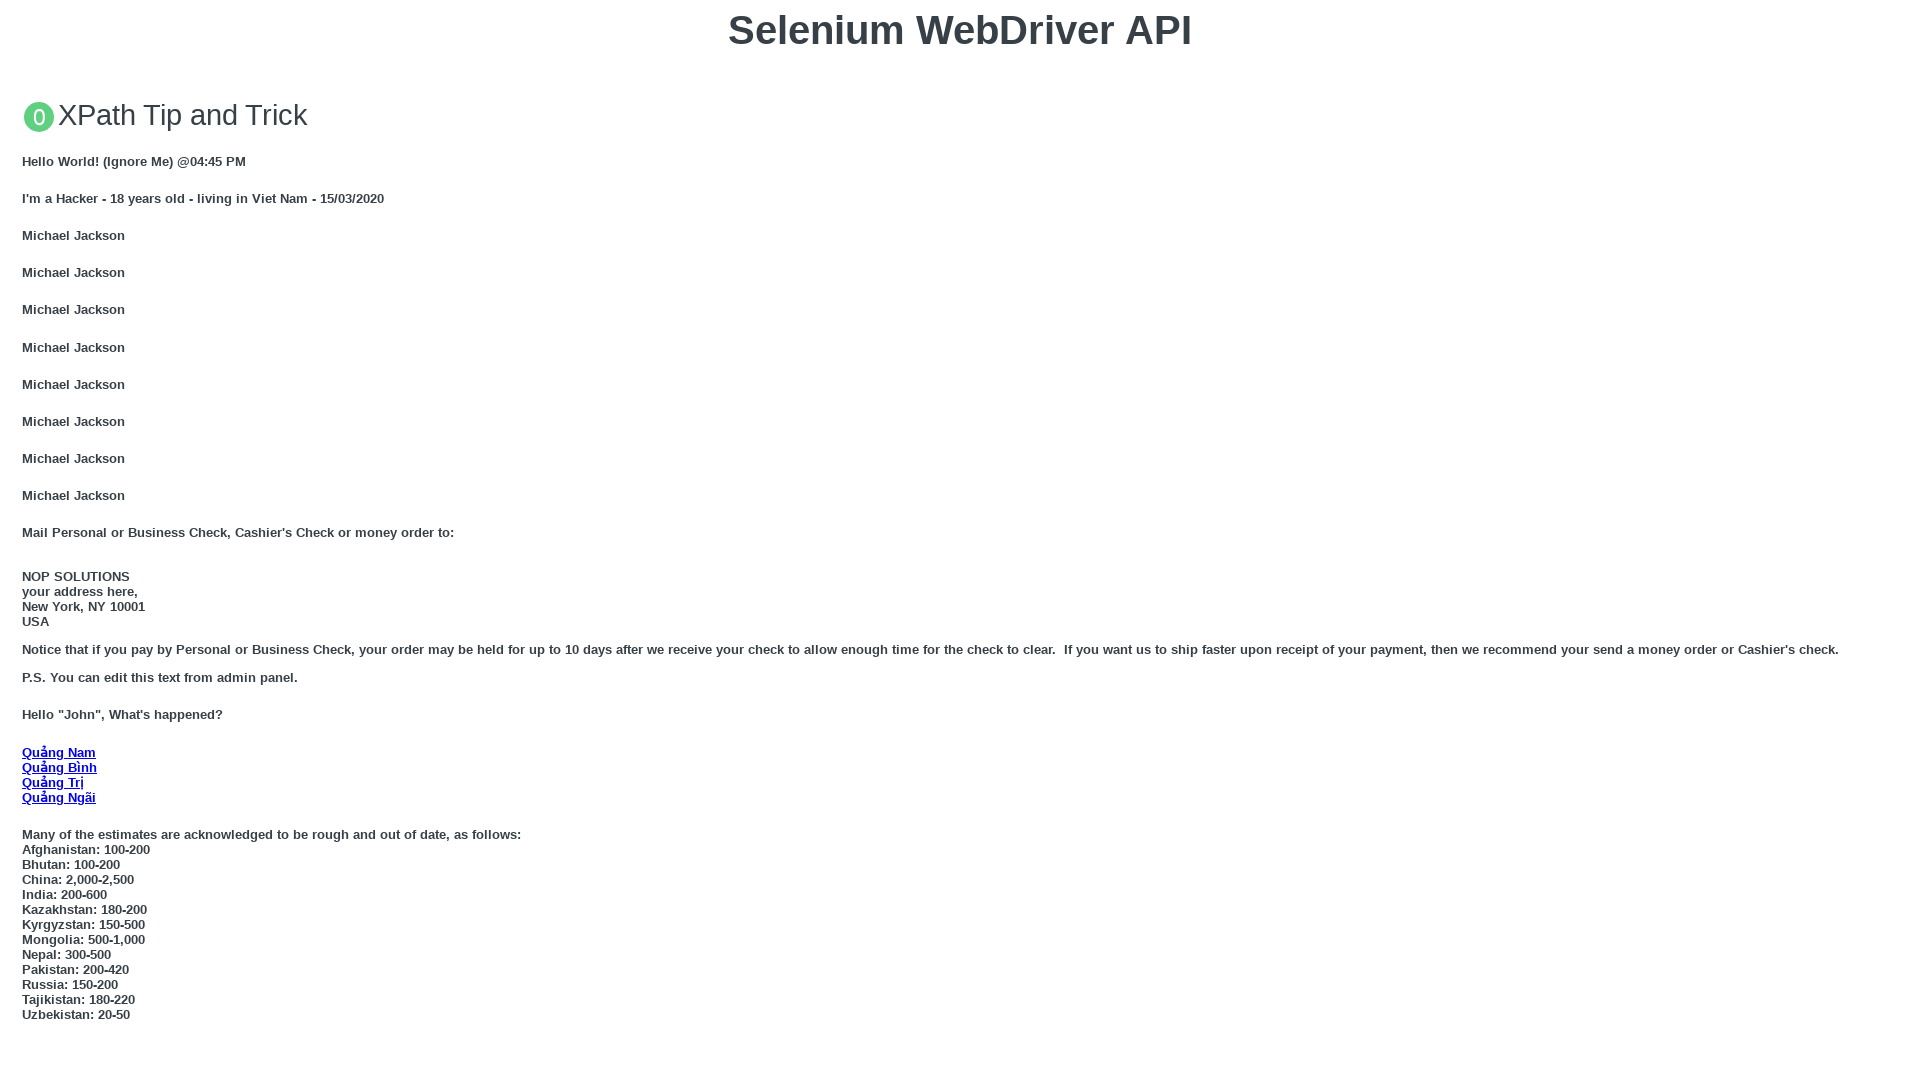

Set viewport size to 600x800
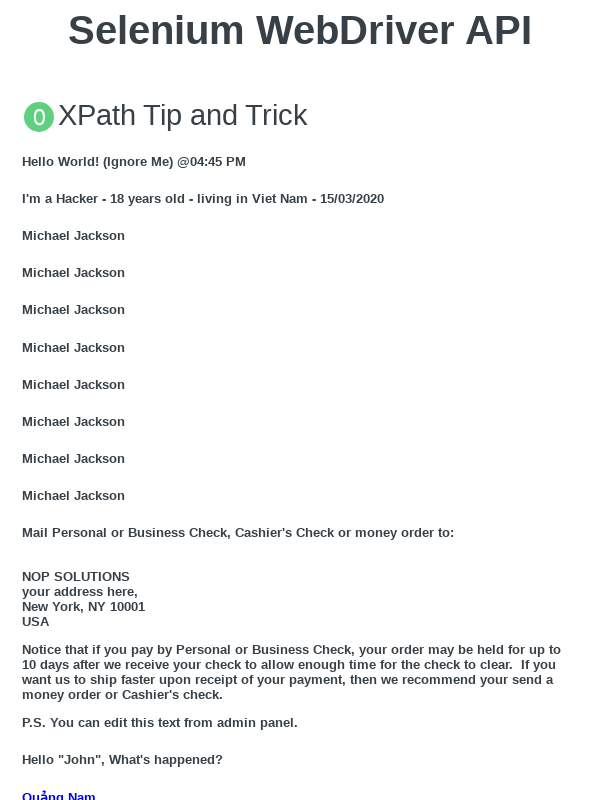

Verified viewport width is 600
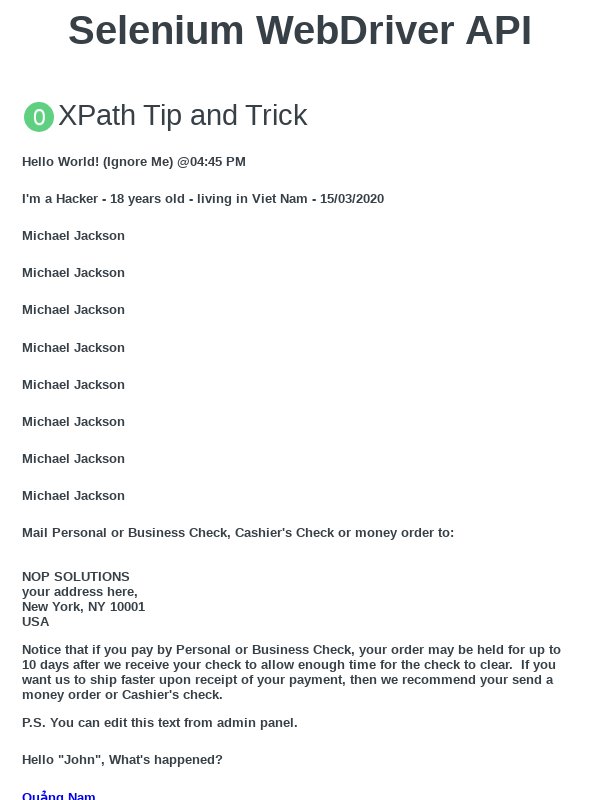

Verified viewport height is 800
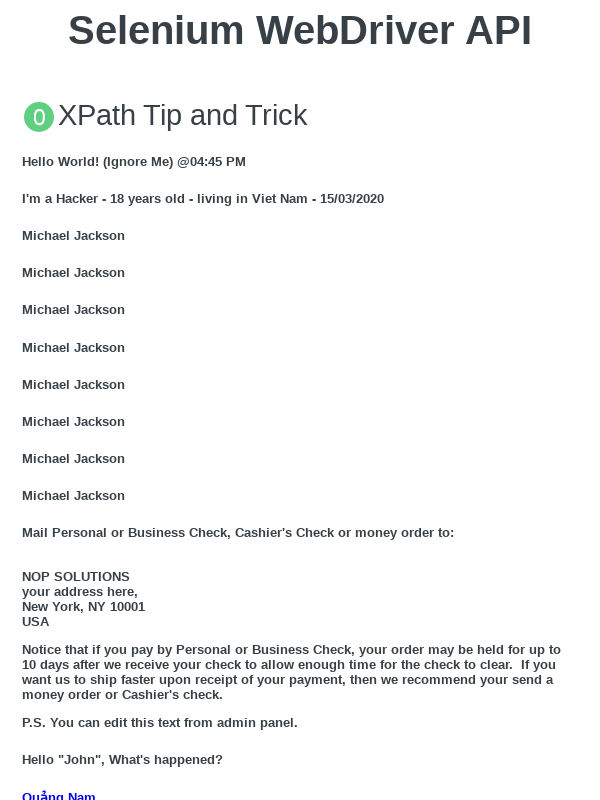

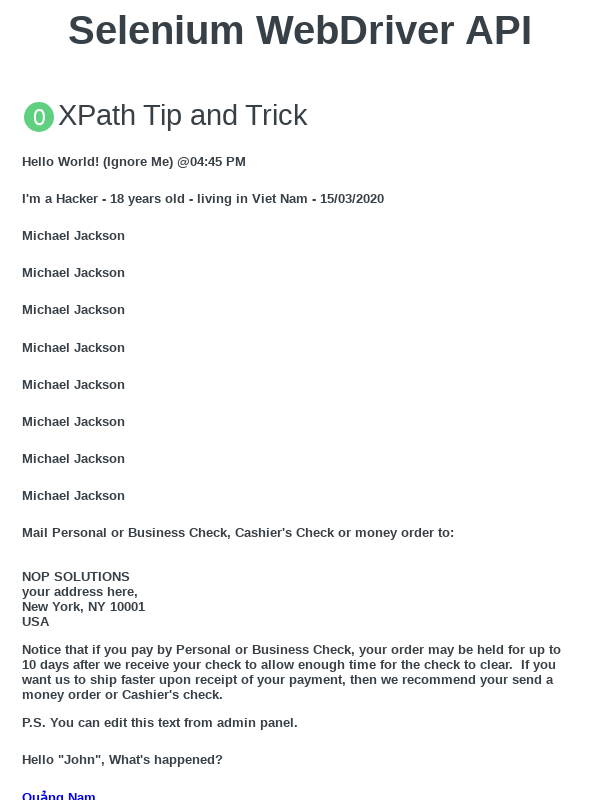